Tests tab key navigation through form fields

Starting URL: https://demoqa.com/automation-practice-form

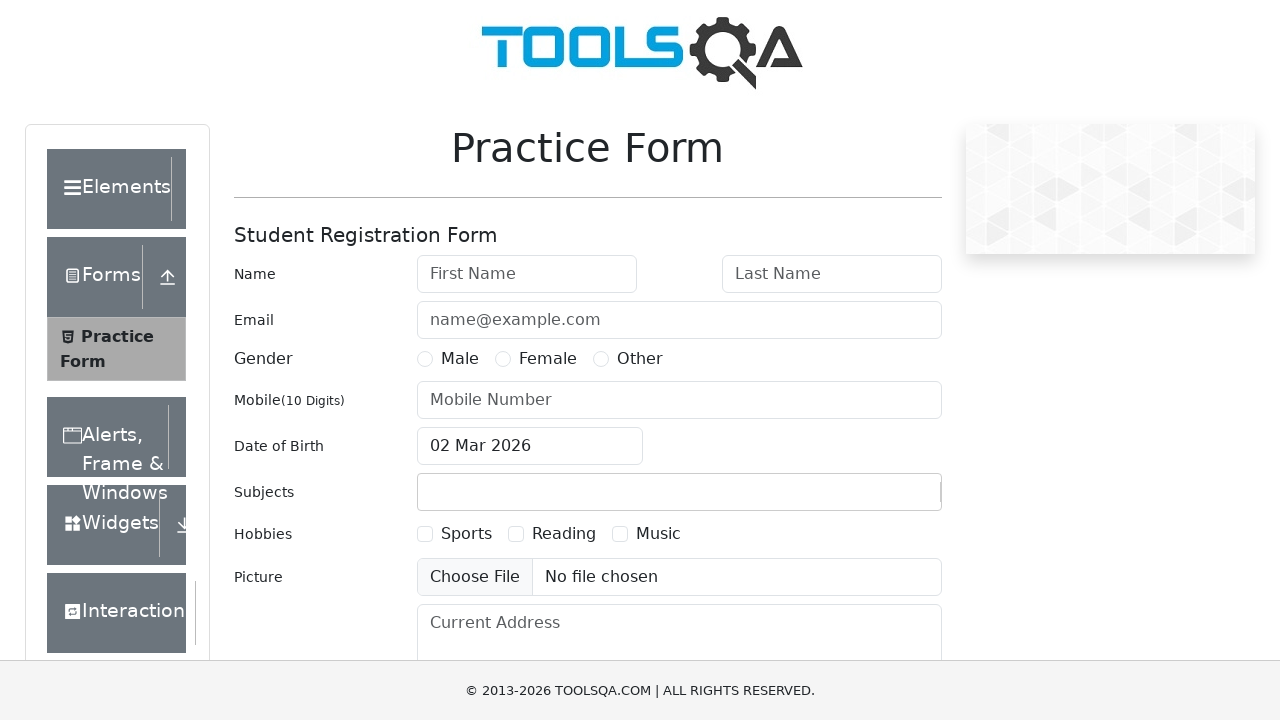

Clicked on page body to set focus at (640, 360) on body
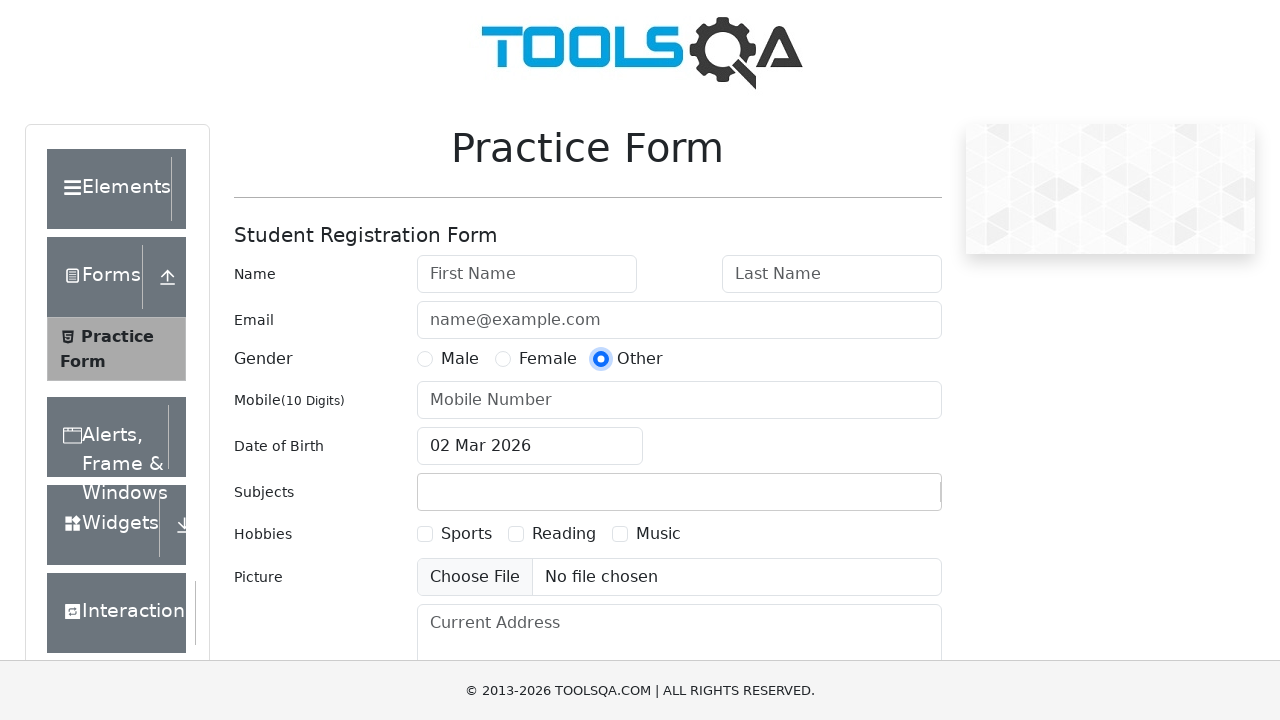

Pressed Tab key to navigate to next form field
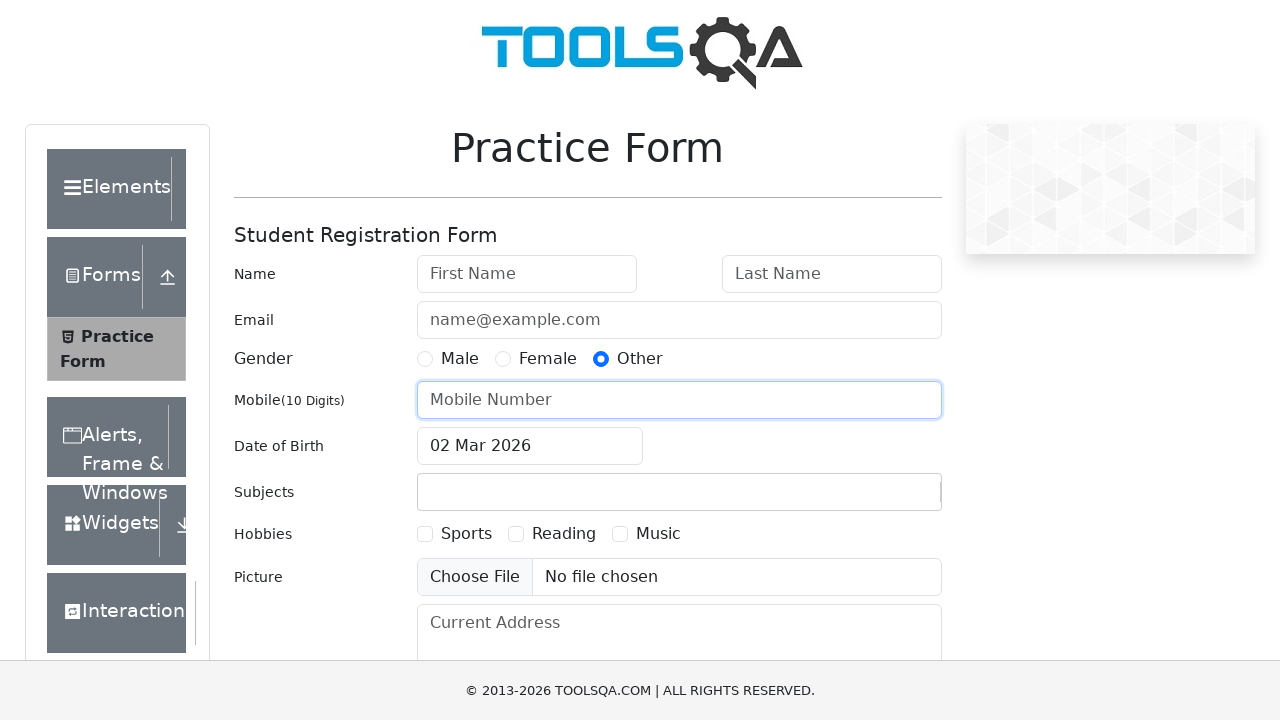

Waited 500ms to observe tab navigation
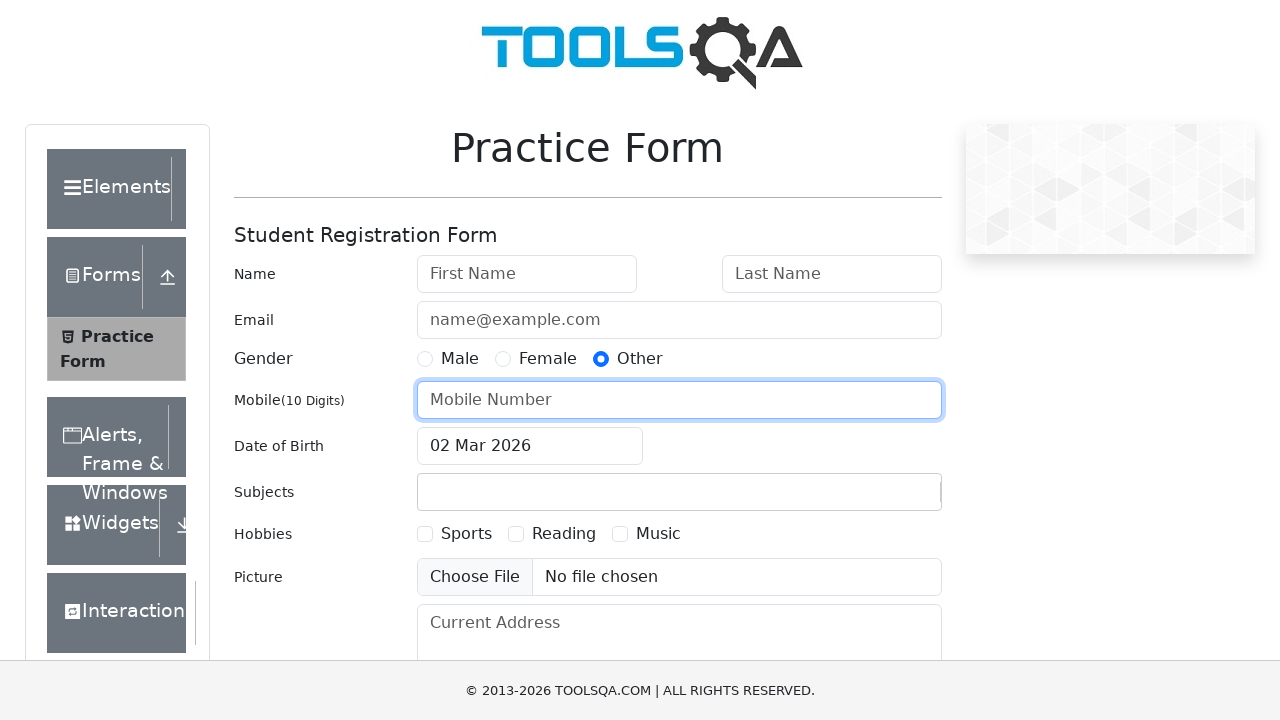

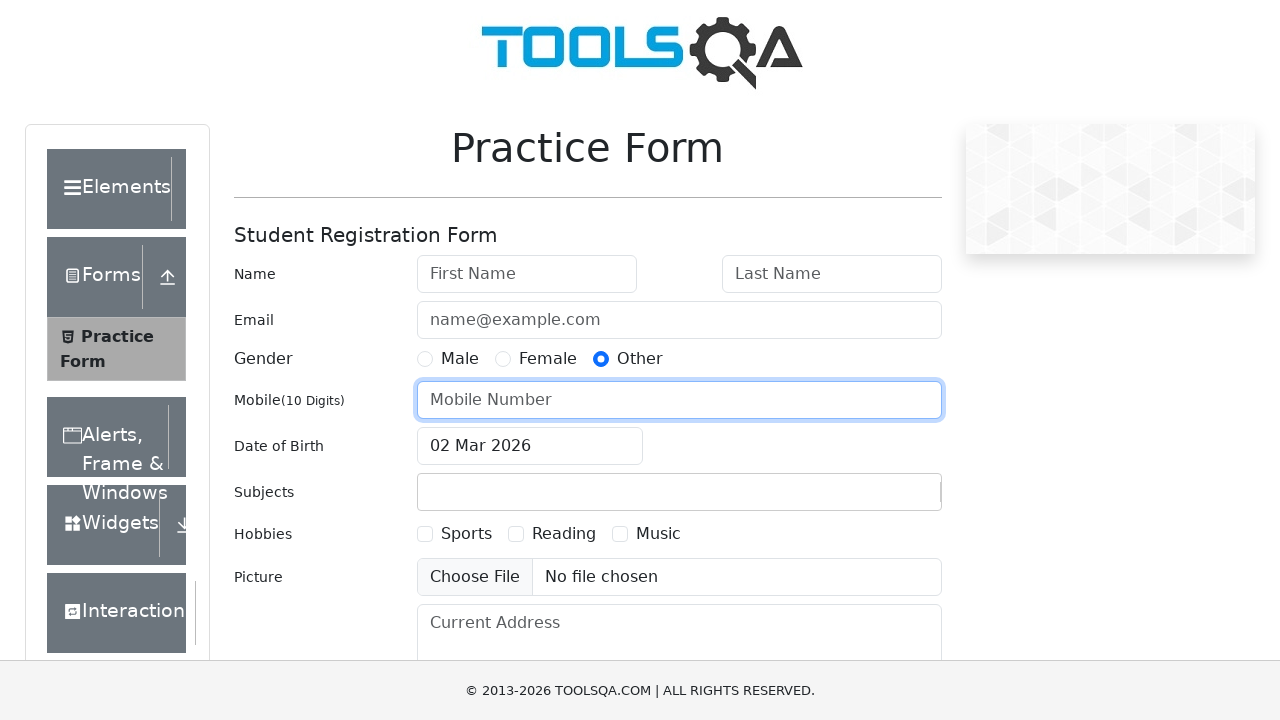